Tests clicking through best seller product links in the sidebar

Starting URL: https://atid.store/product-category/accessories/

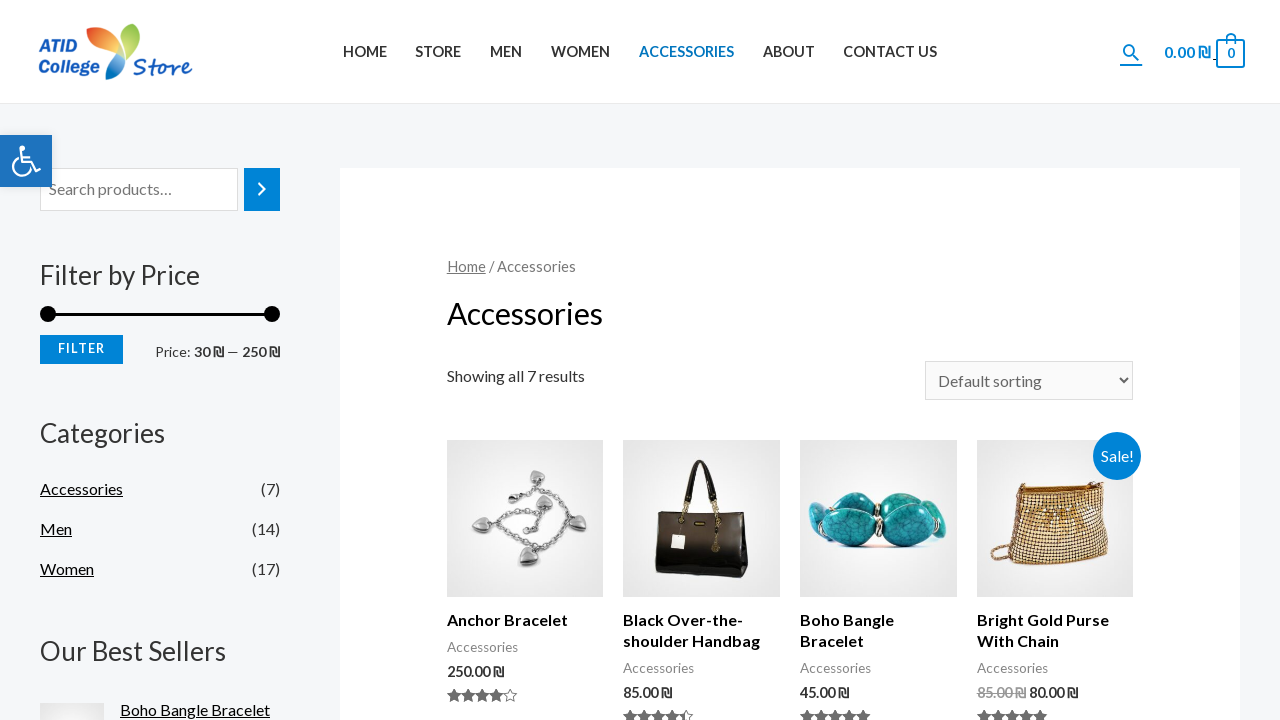

Navigated to accessories category page
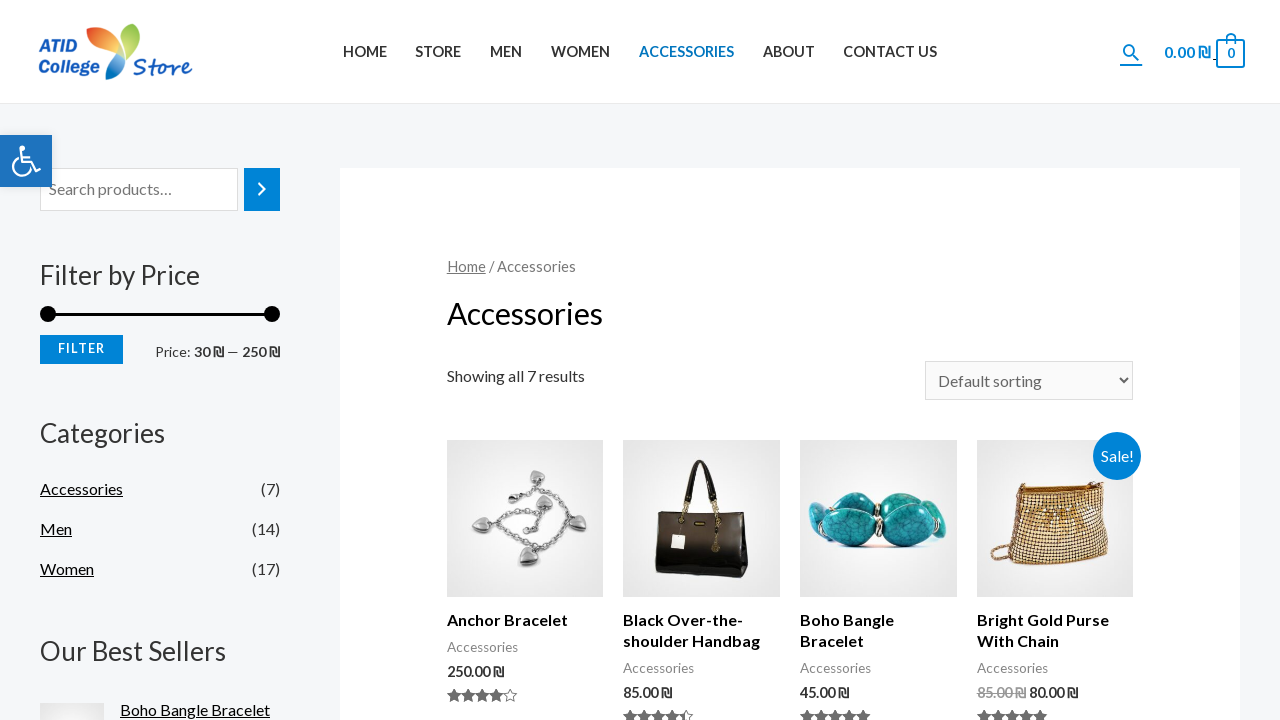

Located best seller product links in sidebar
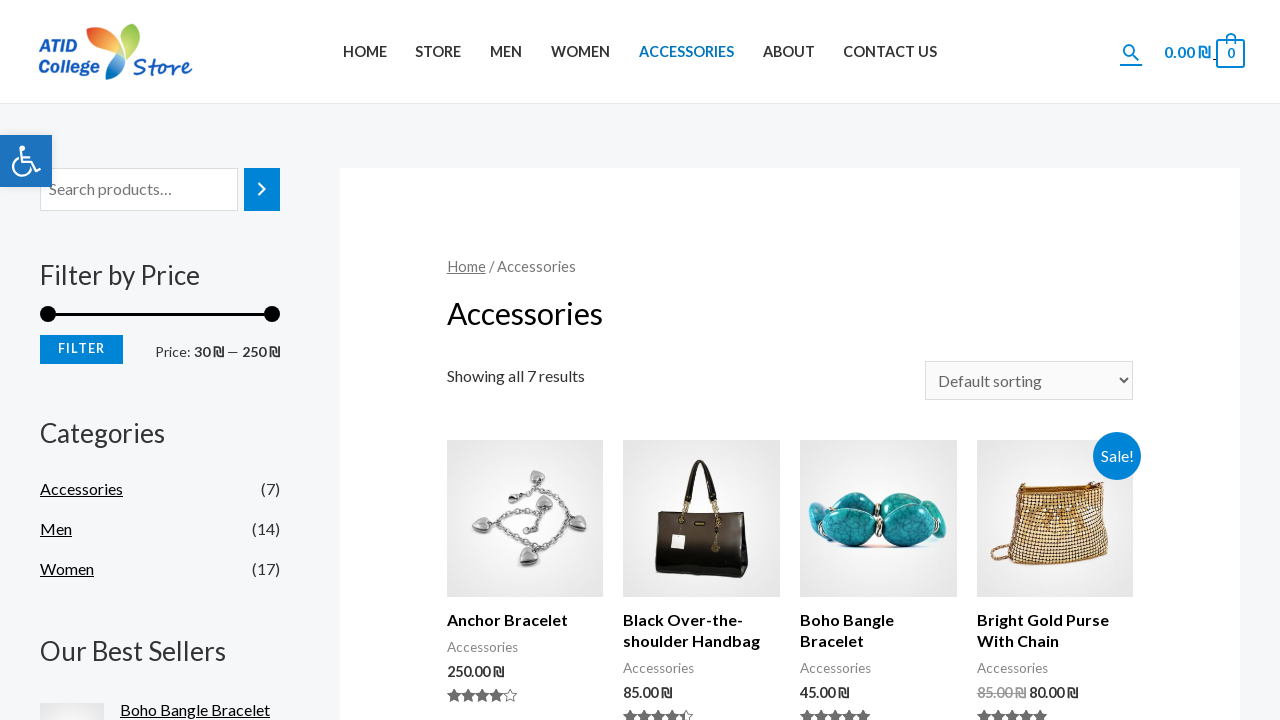

Clicked best seller product link 1 at (200, 708) on xpath=//body/div[@id='page']/div[@id='content']/div[1]/div[1]/div[1]/div[4]/ul[1
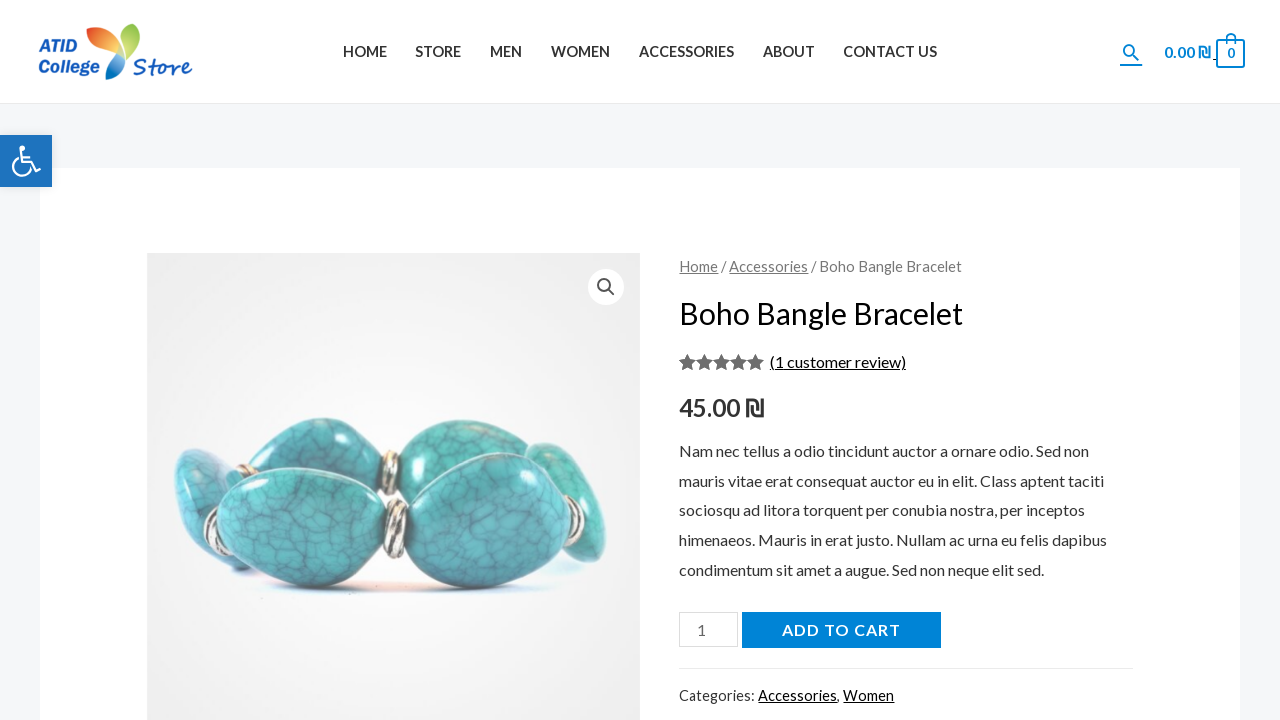

Product page 1 loaded completely
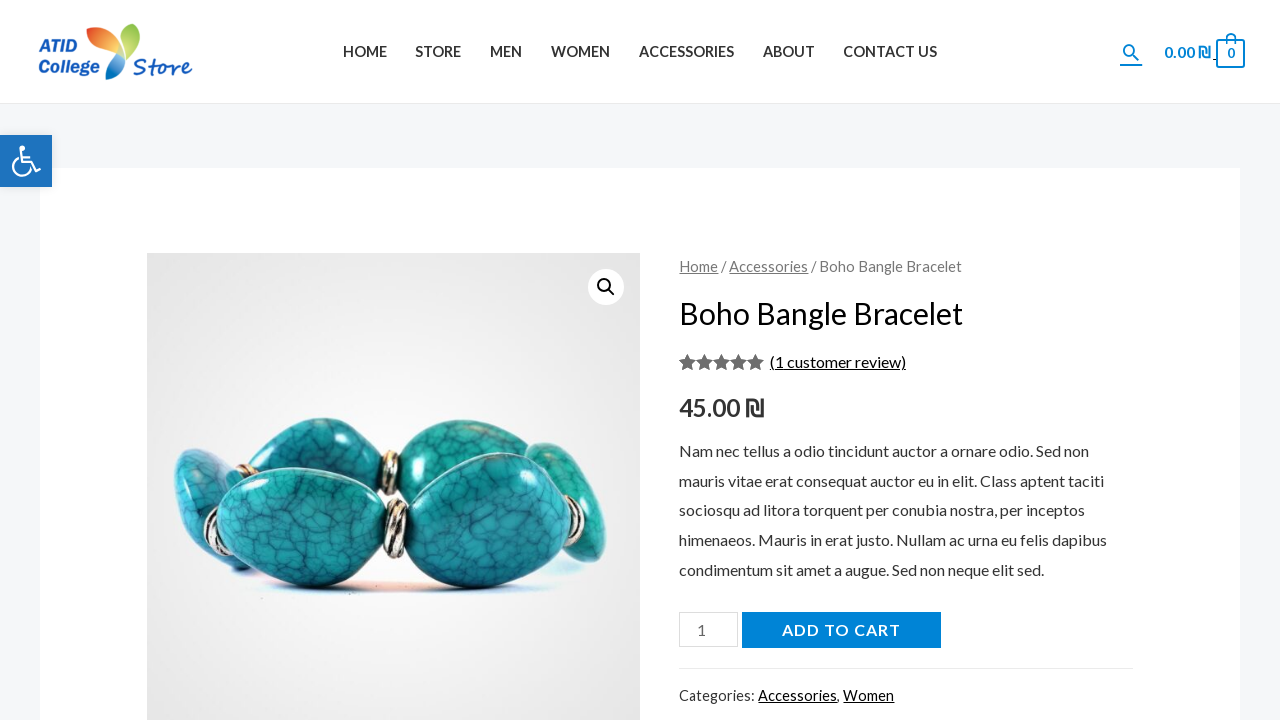

Navigated back to accessories category after viewing product 1
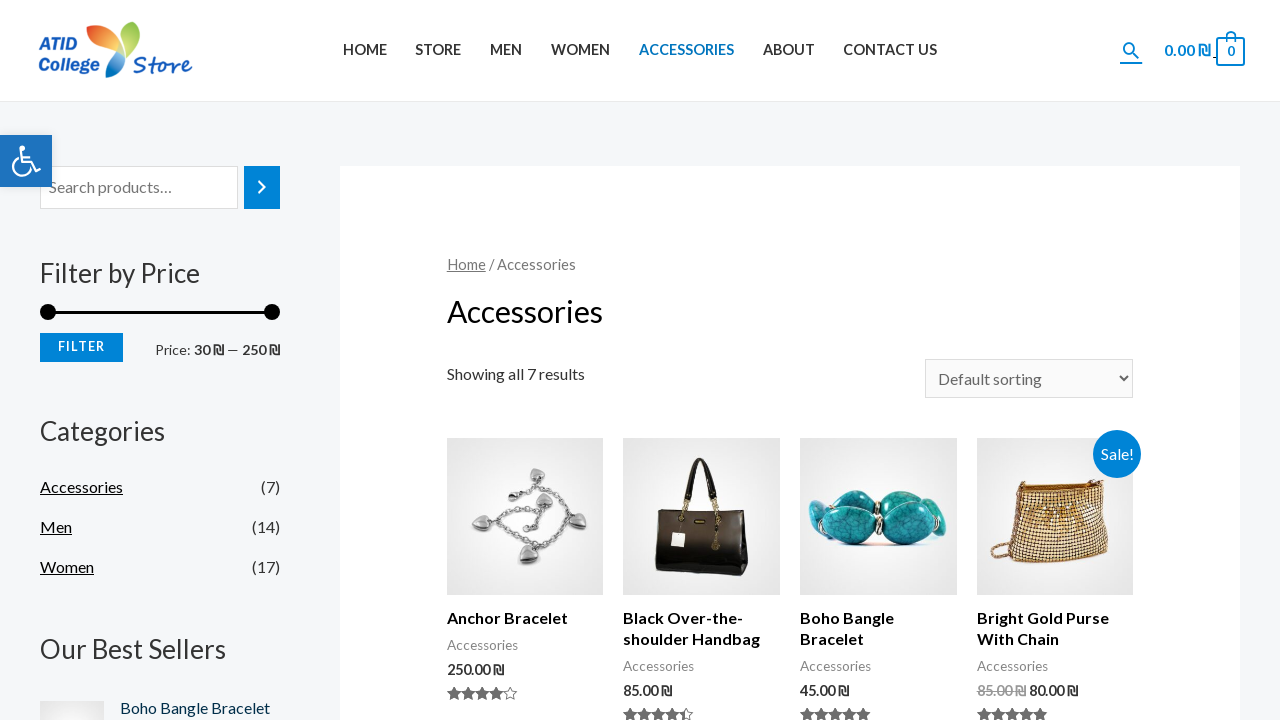

Clicked best seller product link 2 at (200, 360) on xpath=//body/div[@id='page']/div[@id='content']/div[1]/div[1]/div[1]/div[4]/ul[1
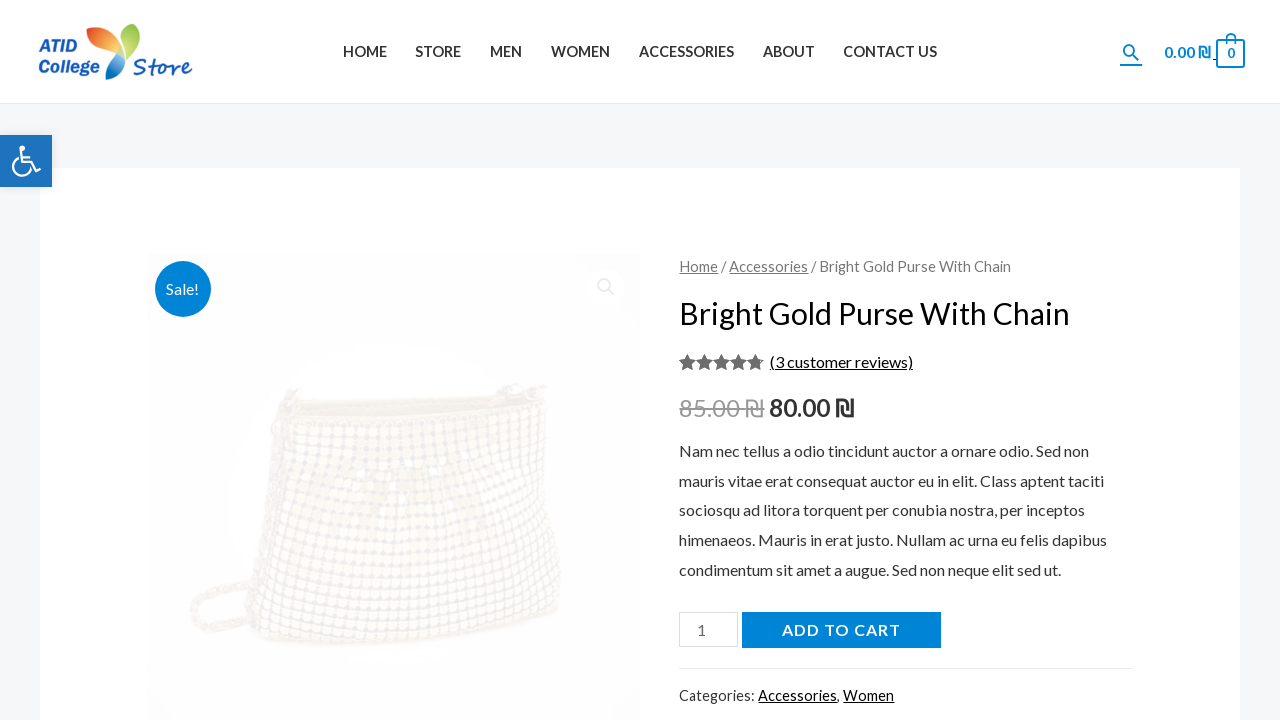

Product page 2 loaded completely
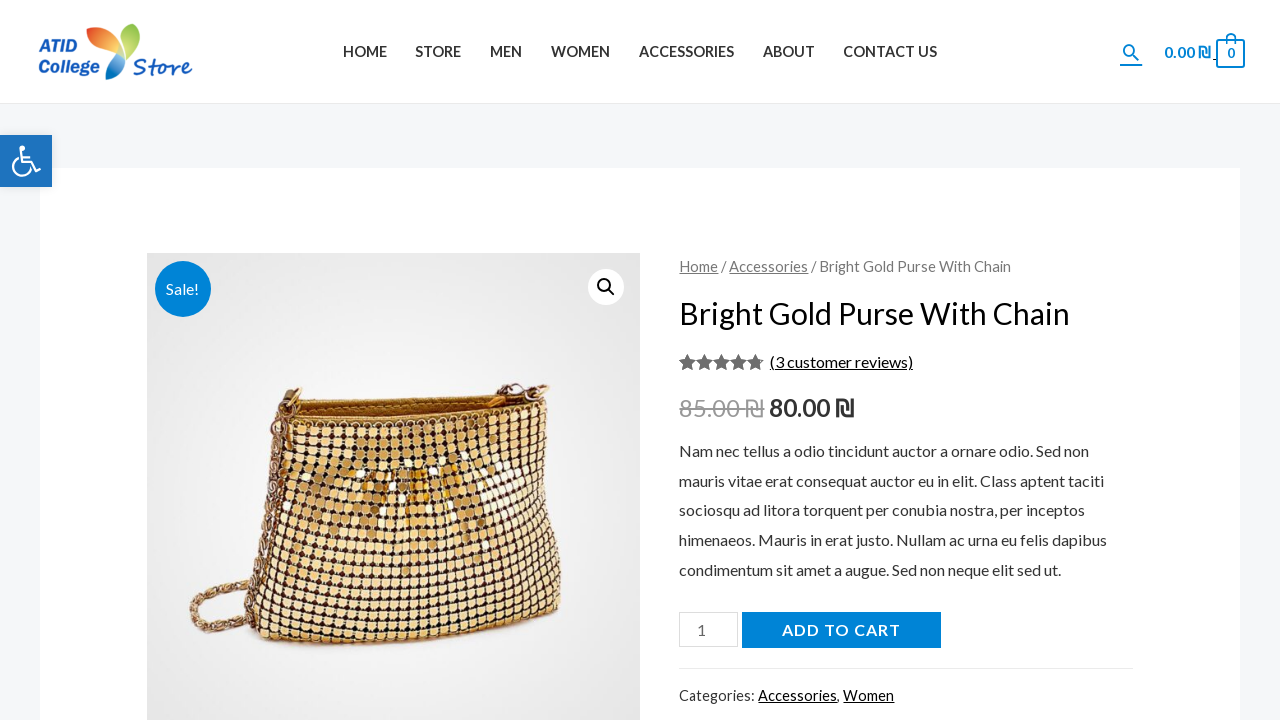

Navigated back to accessories category after viewing product 2
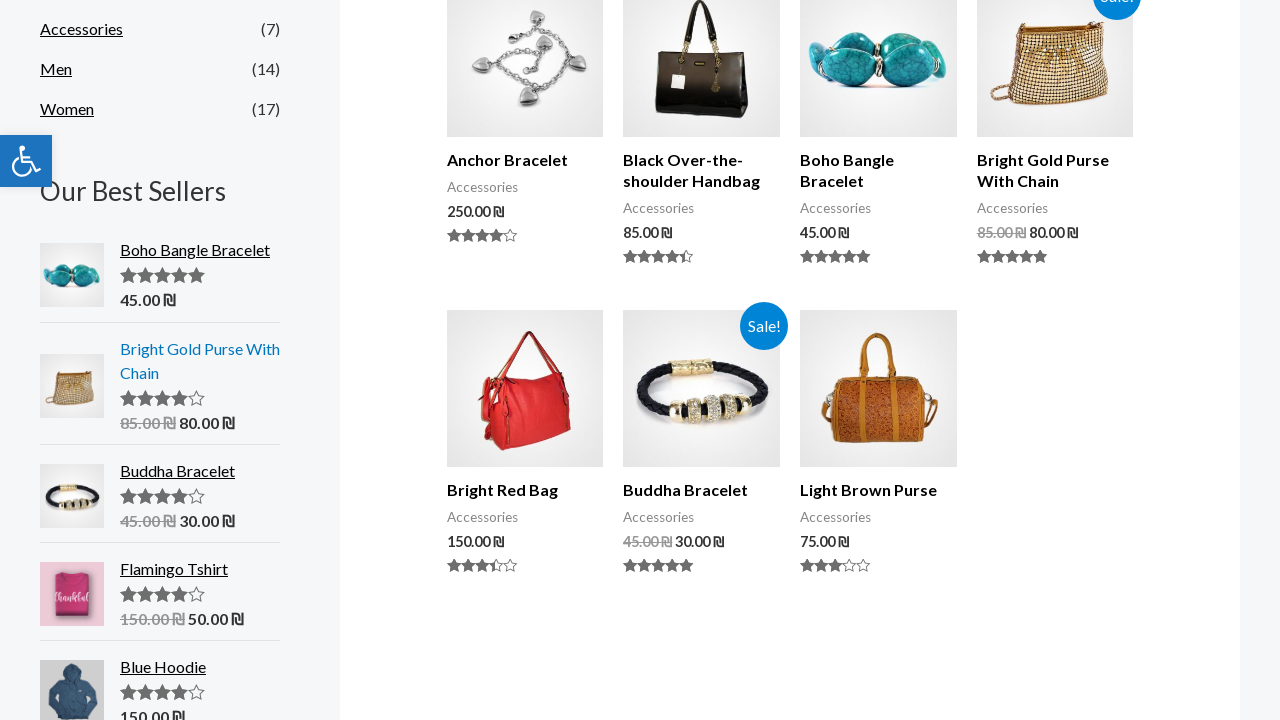

Clicked best seller product link 3 at (200, 471) on xpath=//body/div[@id='page']/div[@id='content']/div[1]/div[1]/div[1]/div[4]/ul[1
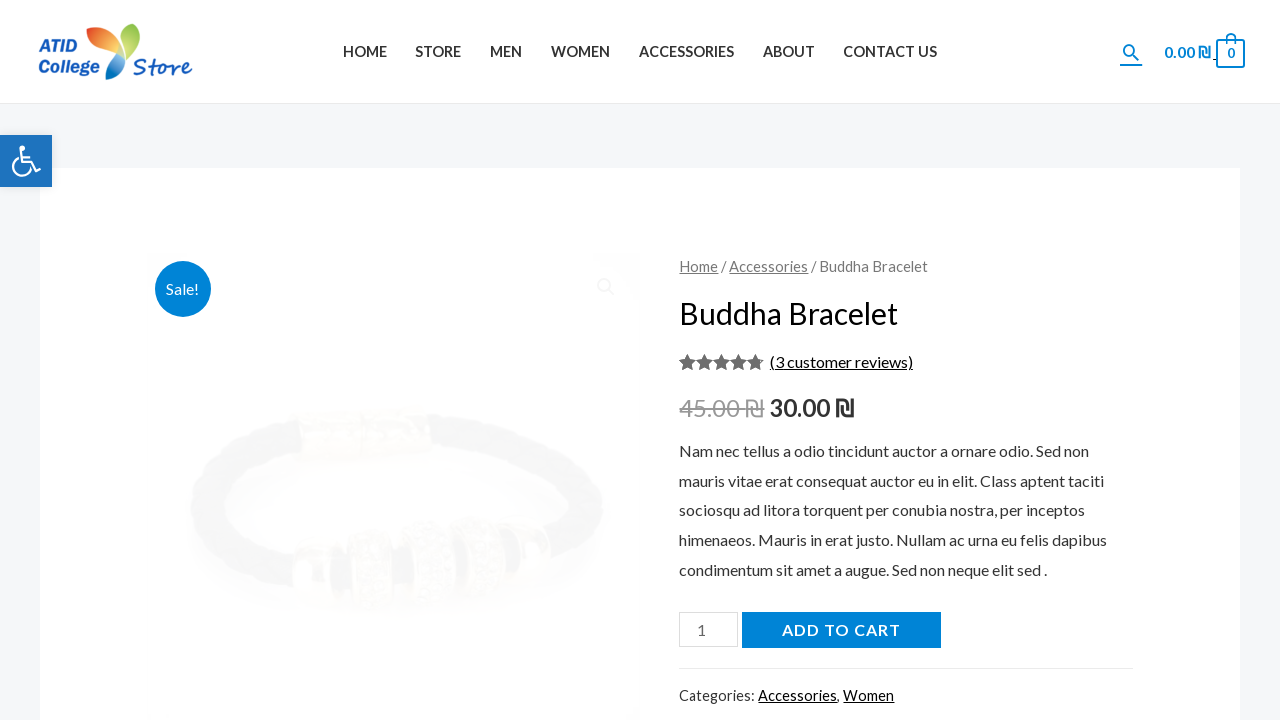

Product page 3 loaded completely
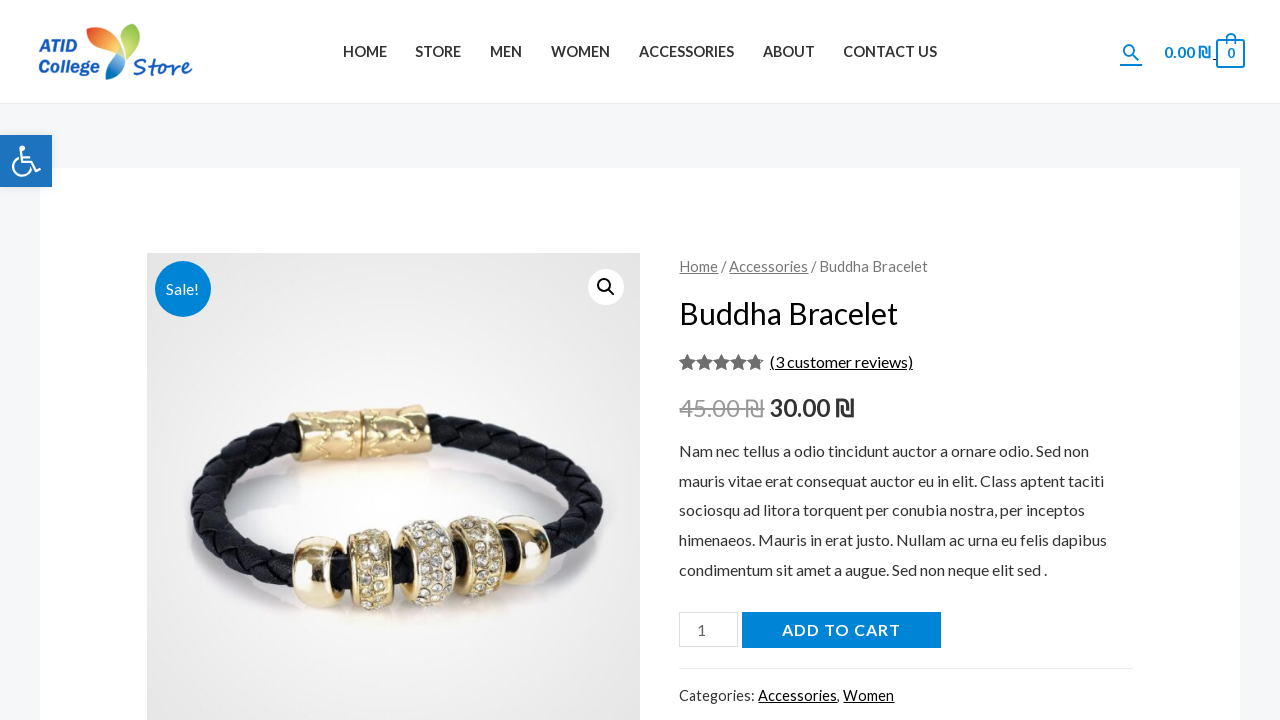

Navigated back to accessories category after viewing product 3
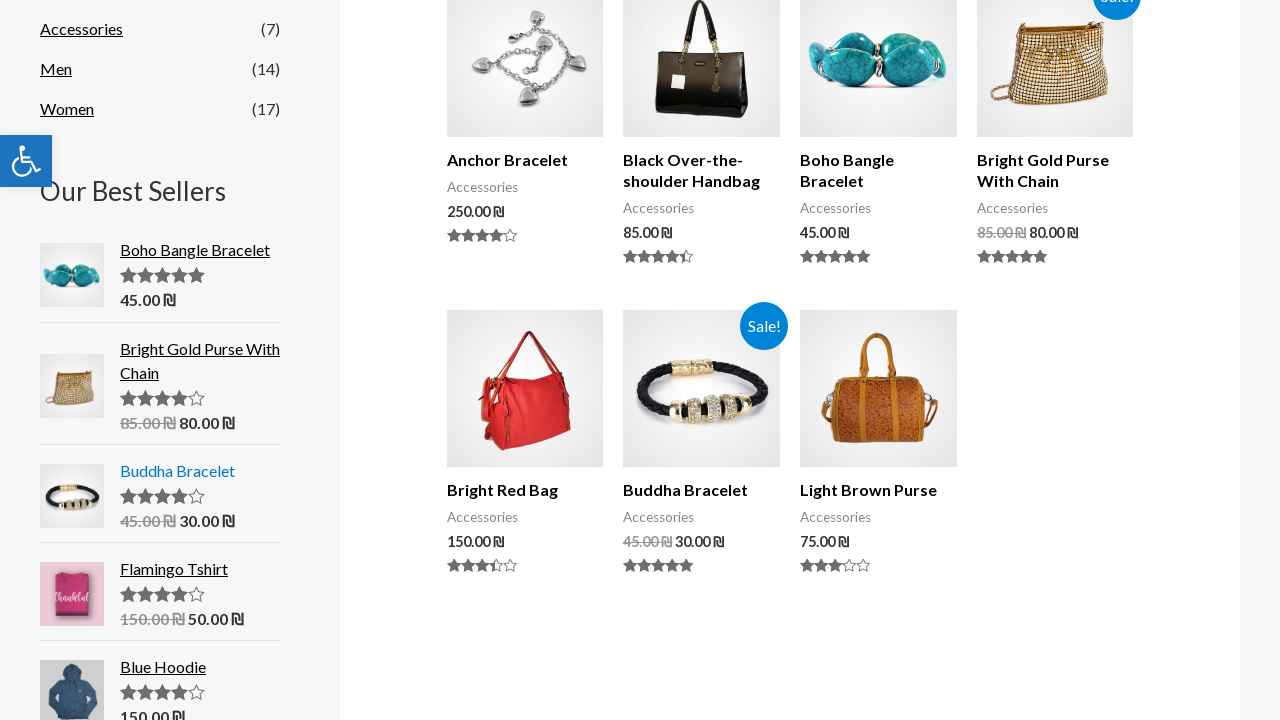

Clicked best seller product link 4 at (200, 569) on xpath=//body/div[@id='page']/div[@id='content']/div[1]/div[1]/div[1]/div[4]/ul[1
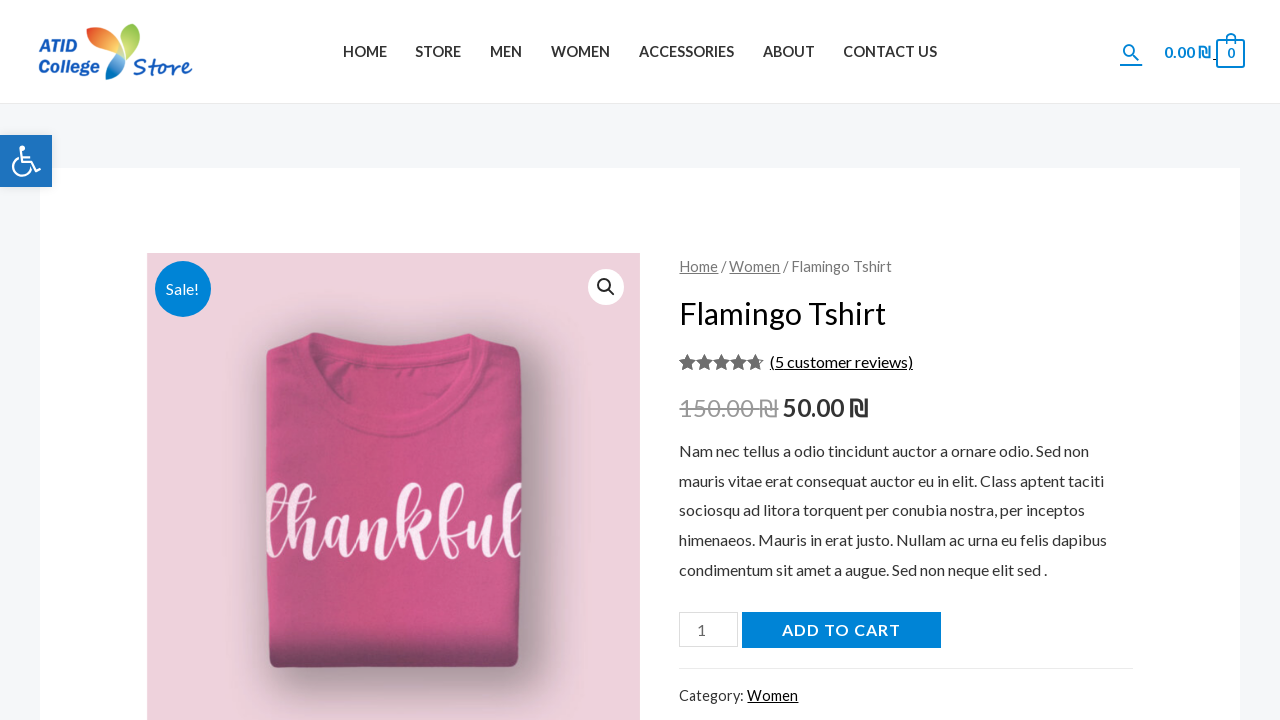

Product page 4 loaded completely
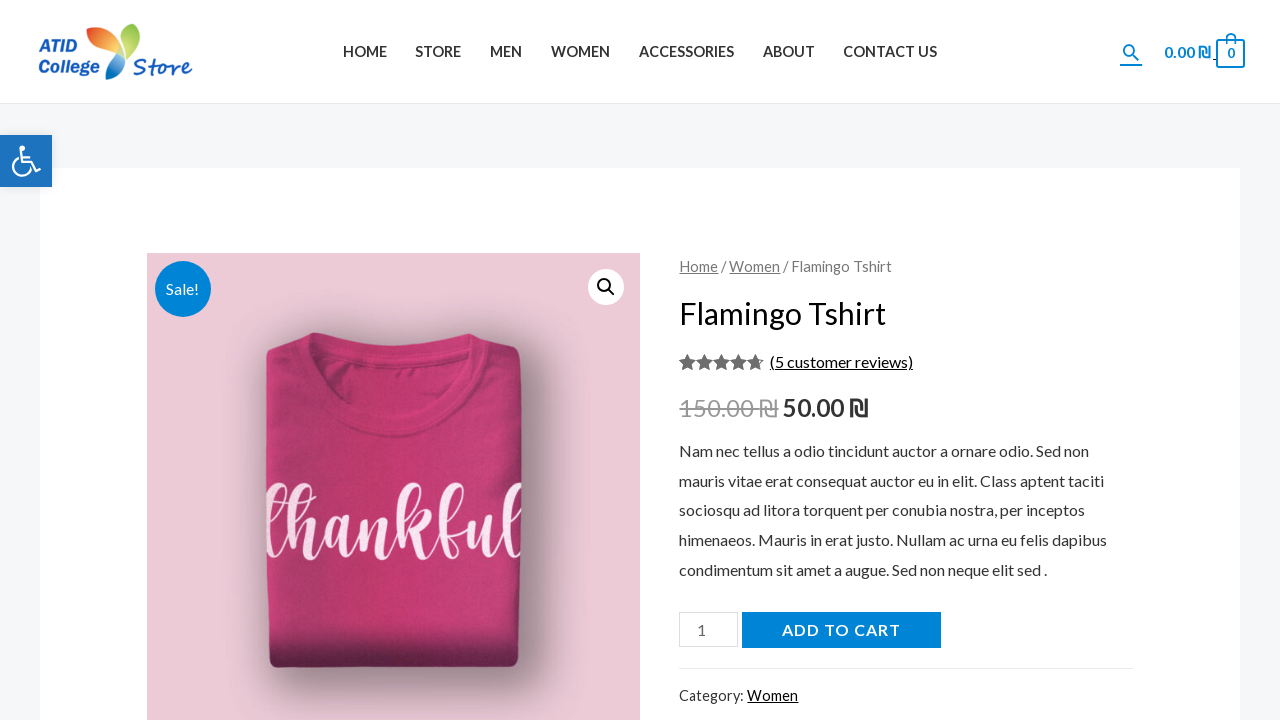

Navigated back to accessories category after viewing product 4
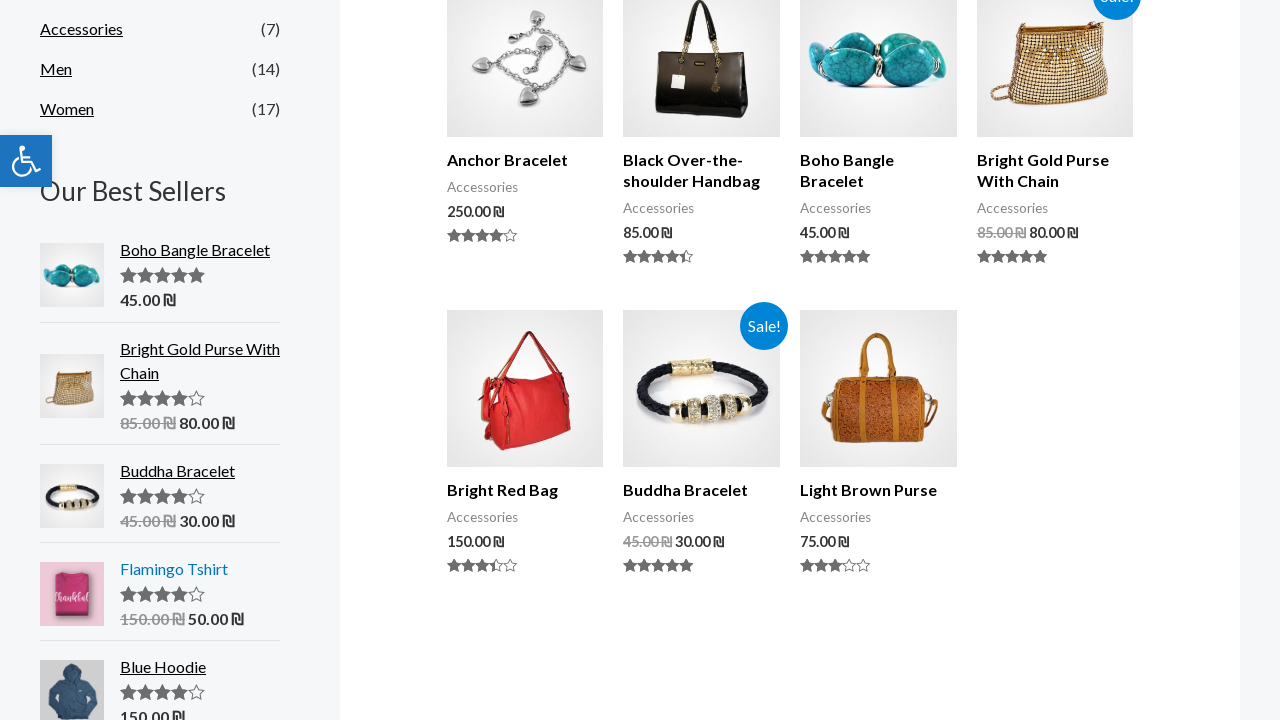

Clicked best seller product link 5 at (200, 667) on xpath=//body/div[@id='page']/div[@id='content']/div[1]/div[1]/div[1]/div[4]/ul[1
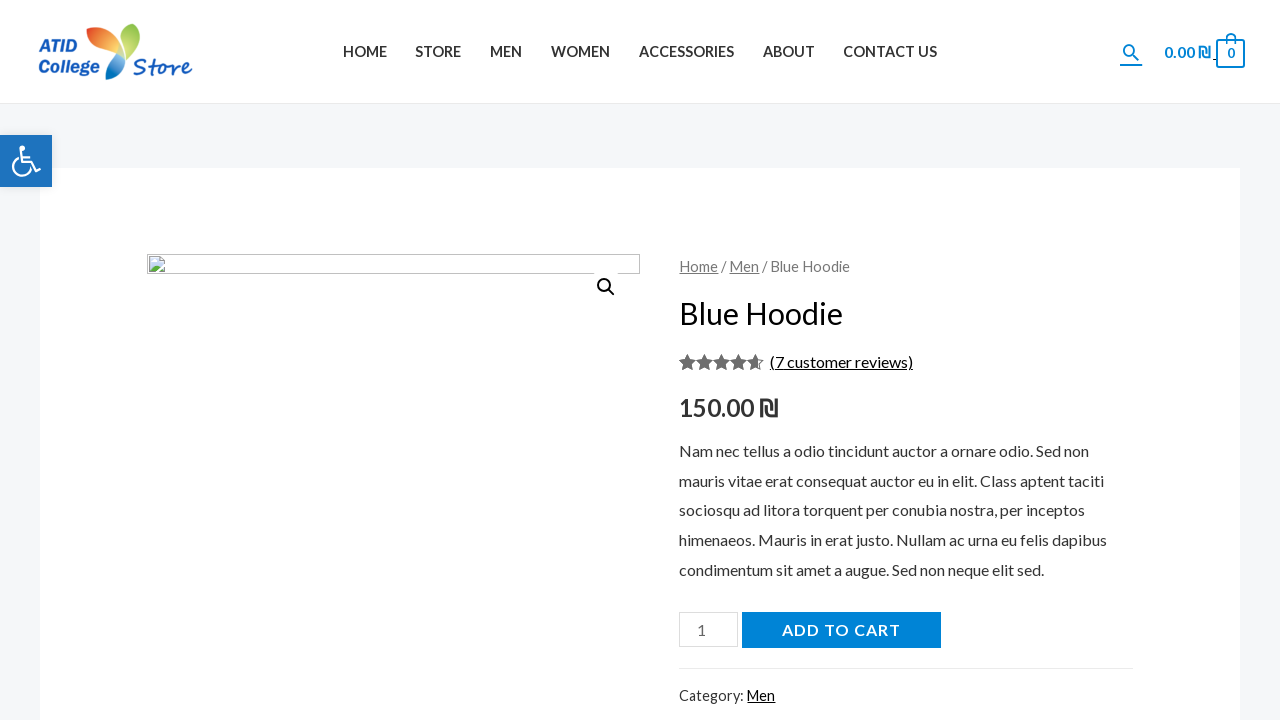

Product page 5 loaded completely
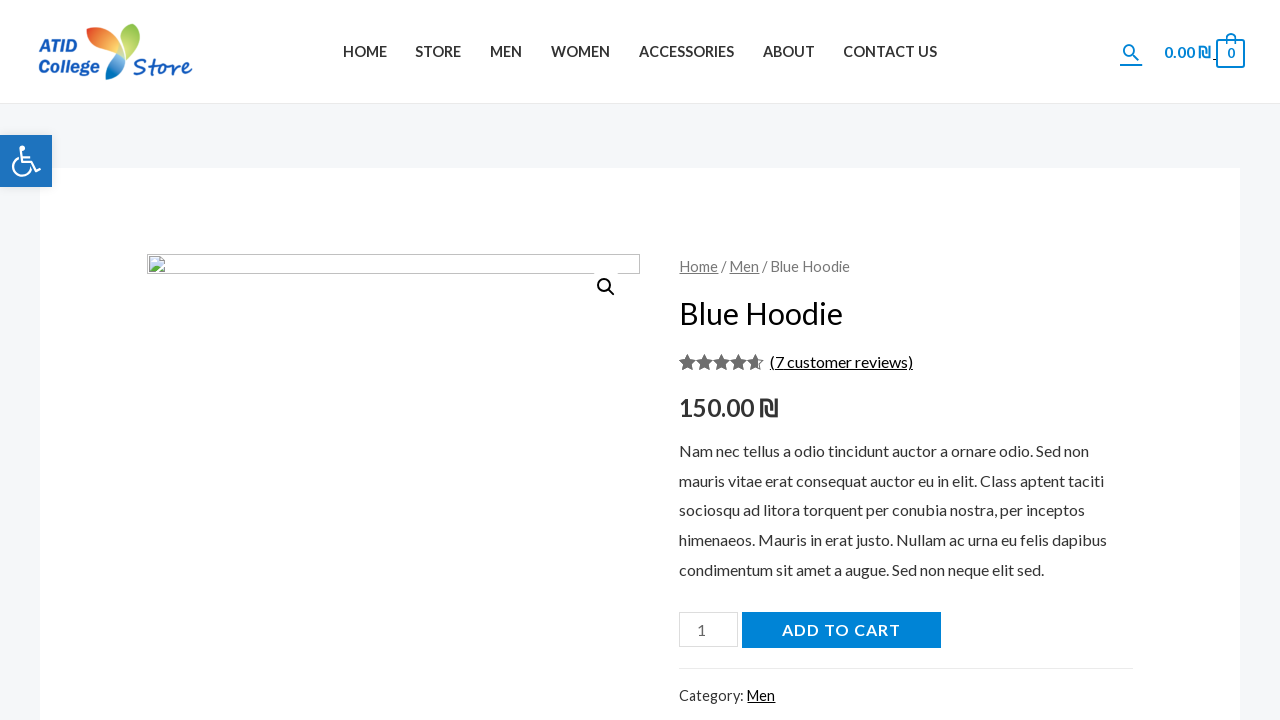

Navigated back to accessories category after viewing product 5
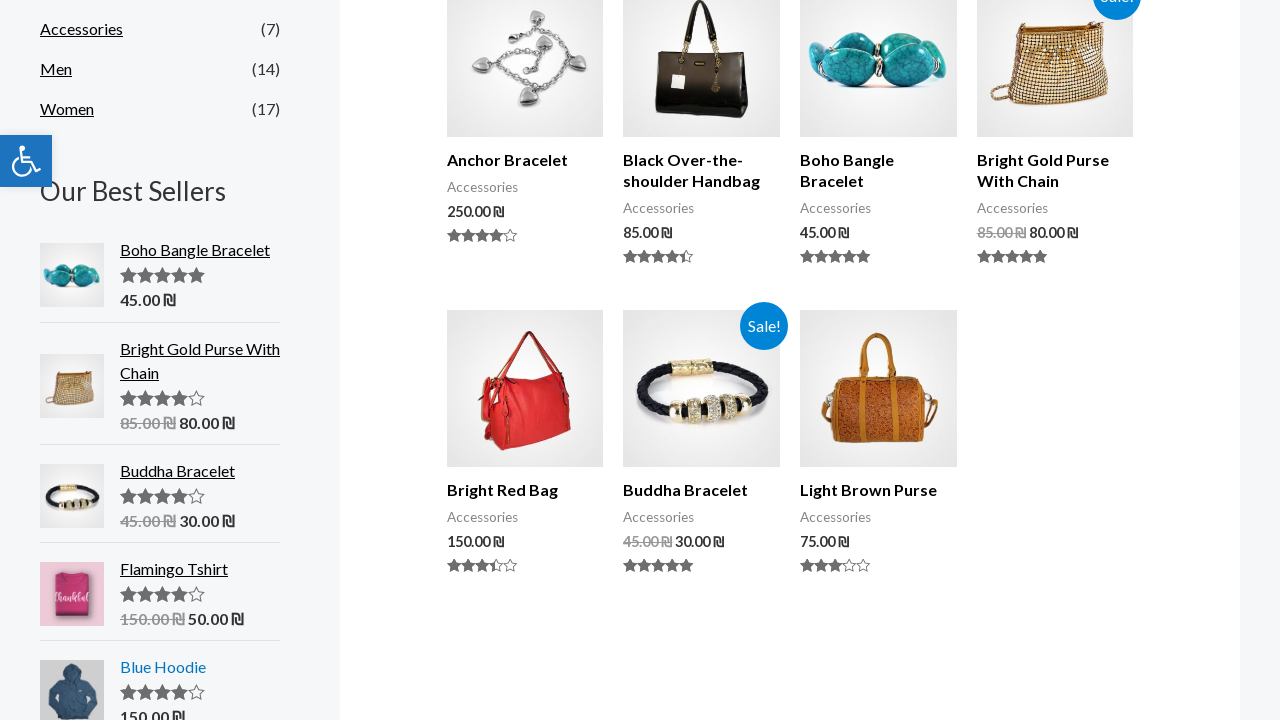

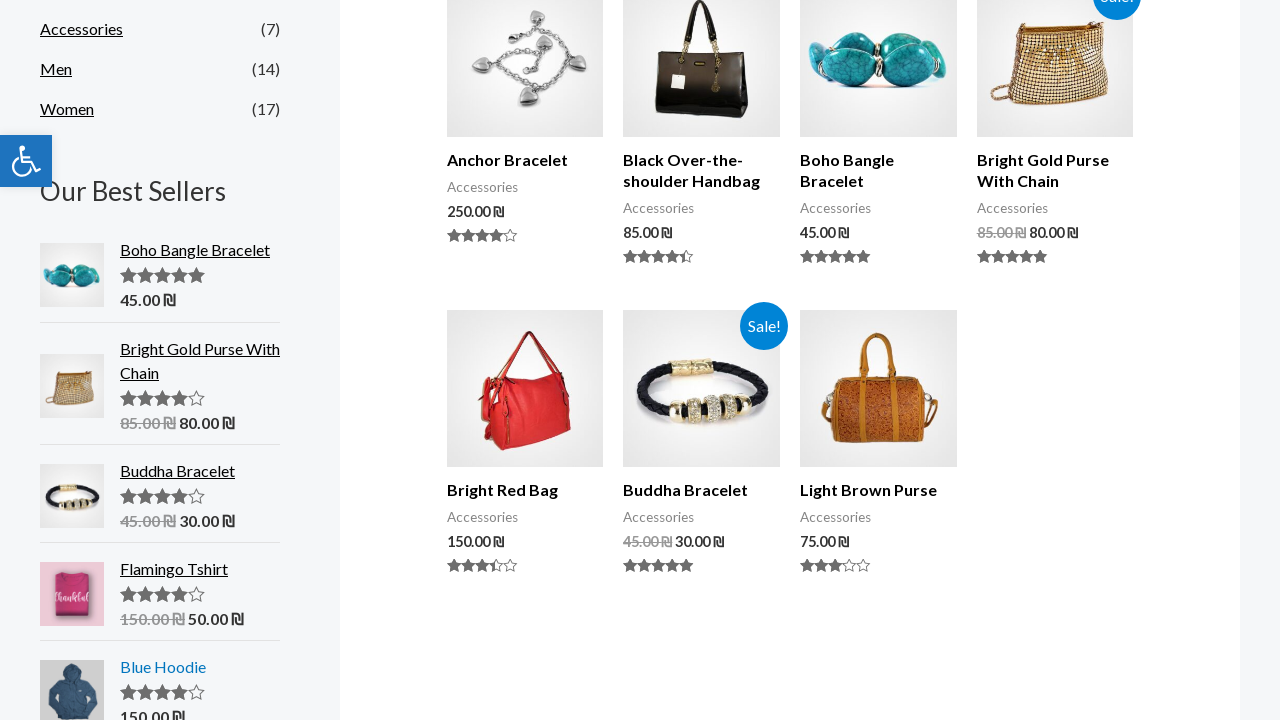